Tests a simple registration form on a Selenium practice website by filling in email and password fields, then submitting the form.

Starting URL: https://rori4.github.io/selenium-practice/#/pages/practice/simple-registration

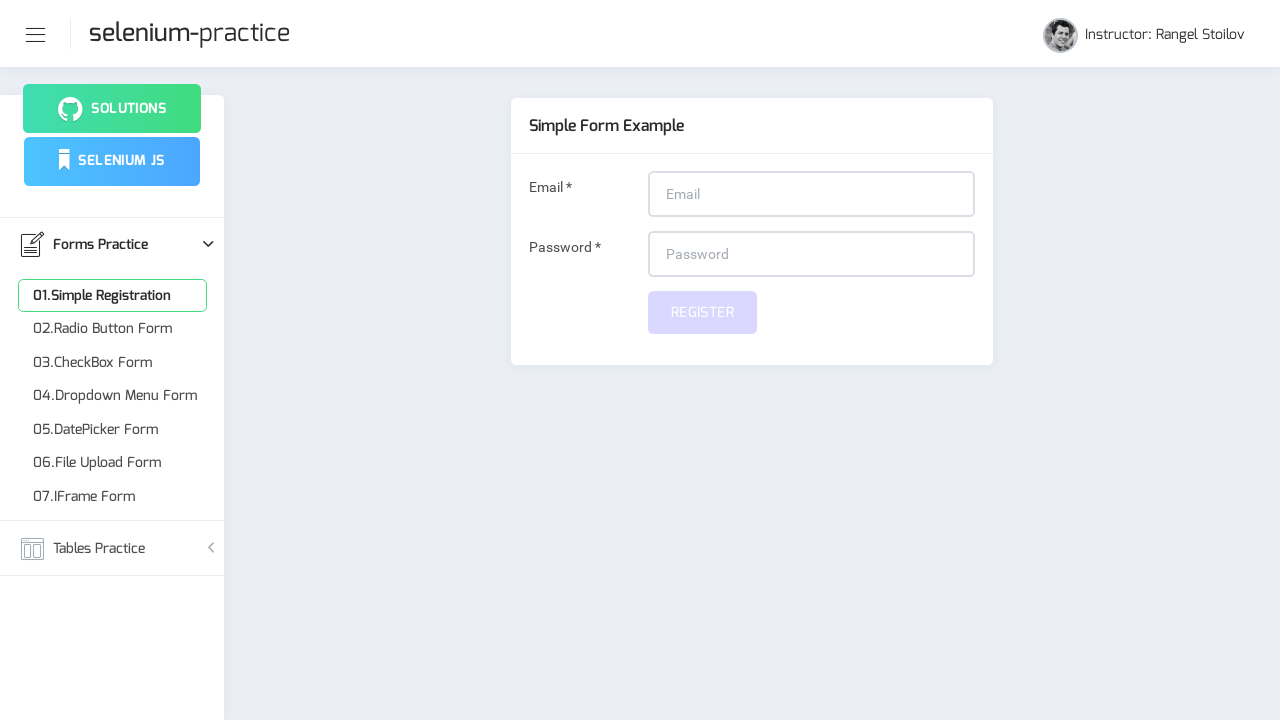

Filled email field with 'testuser2024@example.com' on input[name='email']
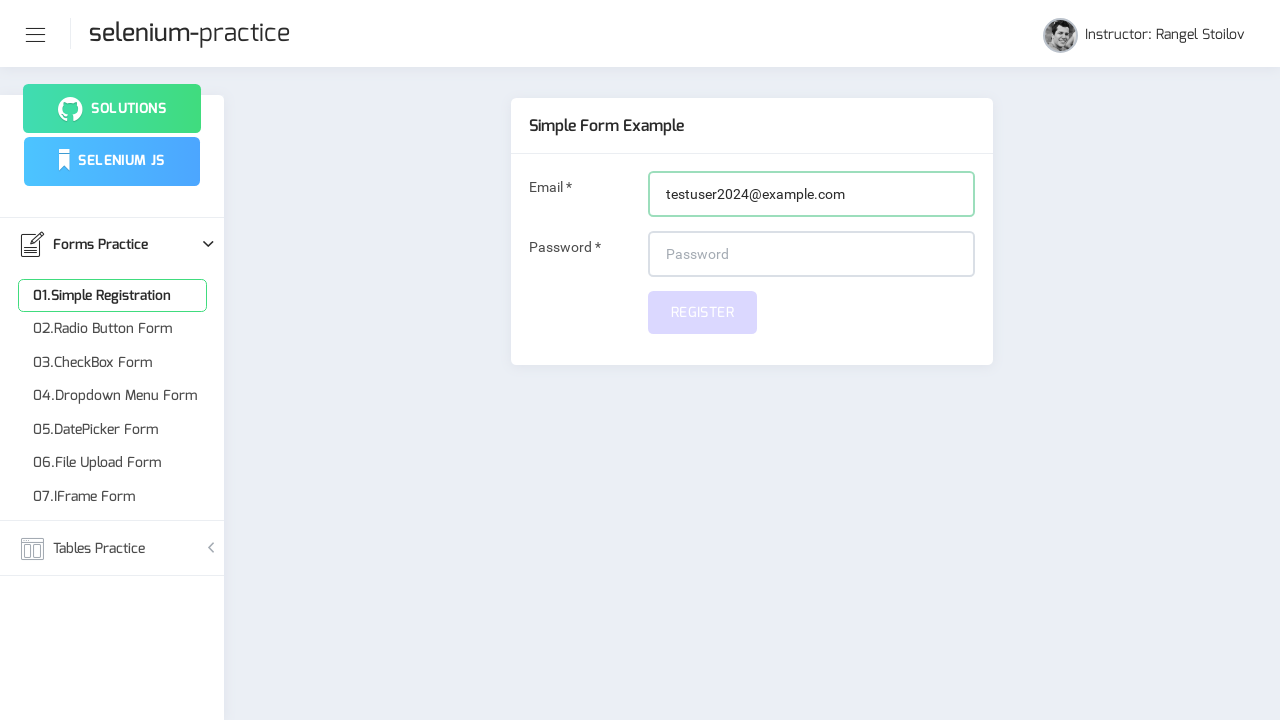

Filled password field with 'SecurePass789' on #password
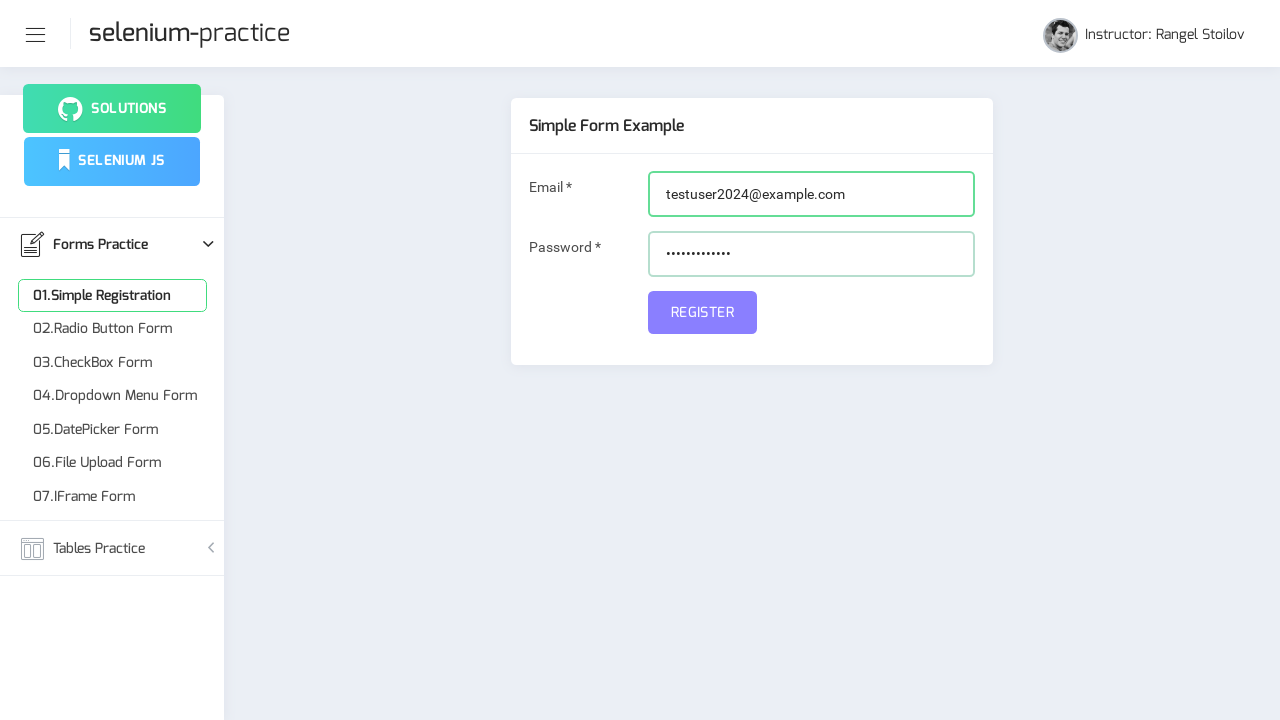

Clicked submit button to complete registration at (702, 312) on [name='submit']
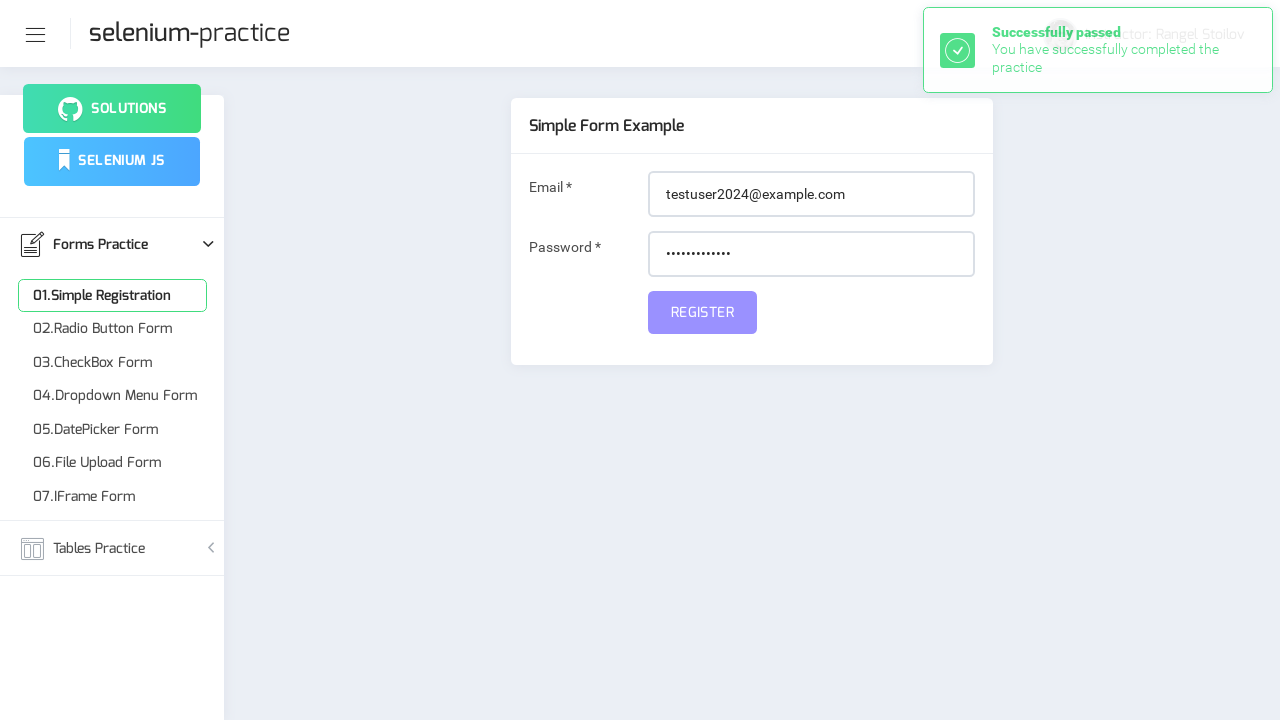

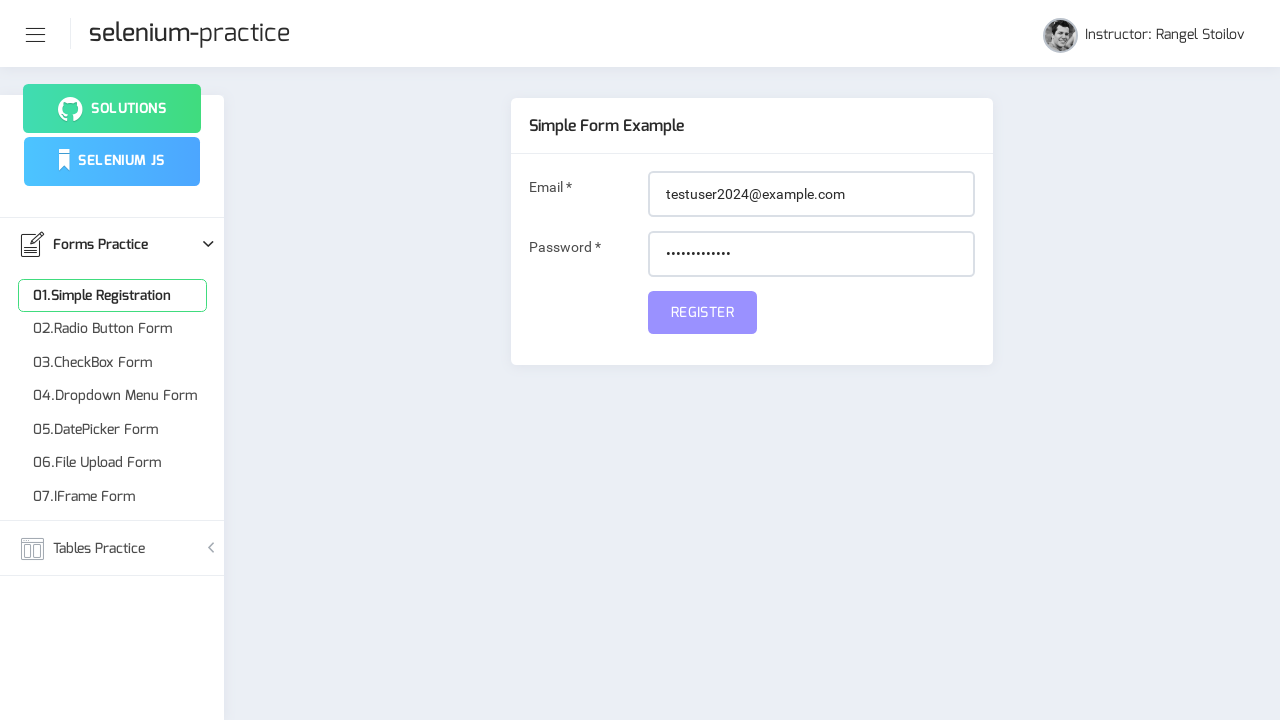